Tests alert handling by triggering a simple alert, reading its text, accepting it, and verifying the result on the page

Starting URL: https://training-support.net/webelements/alerts

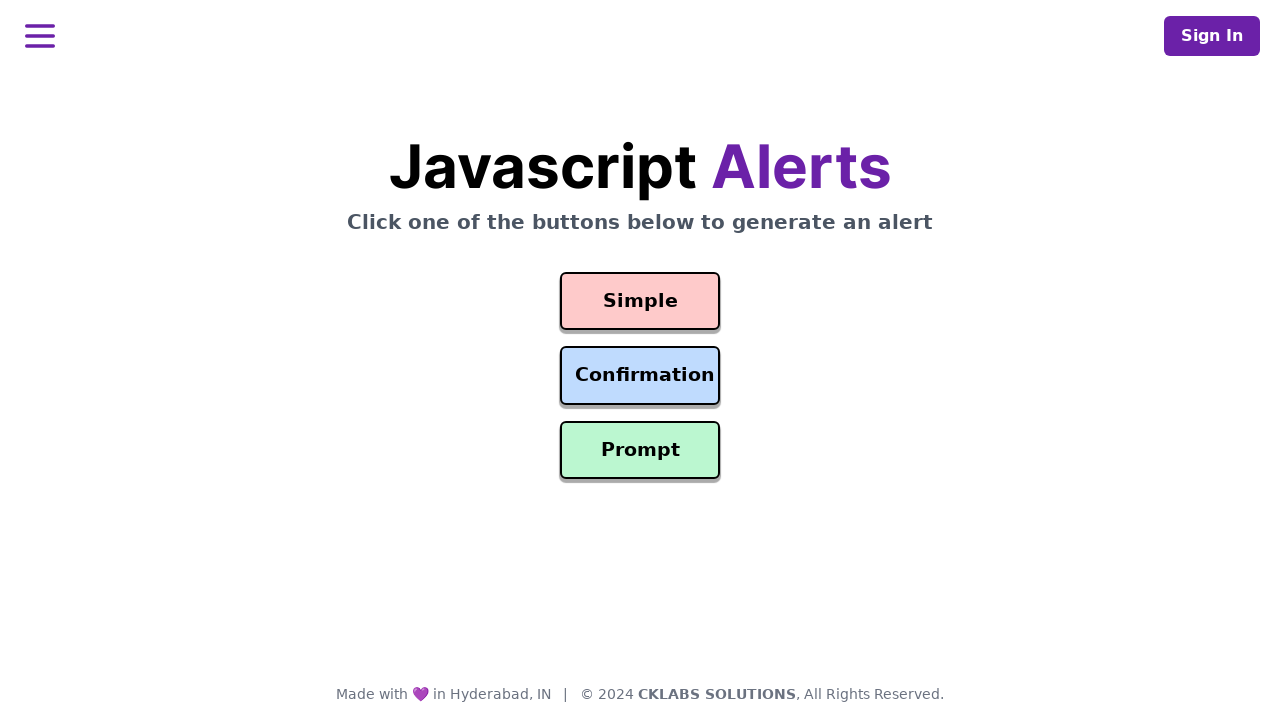

Clicked the simple alert button at (640, 301) on #simple
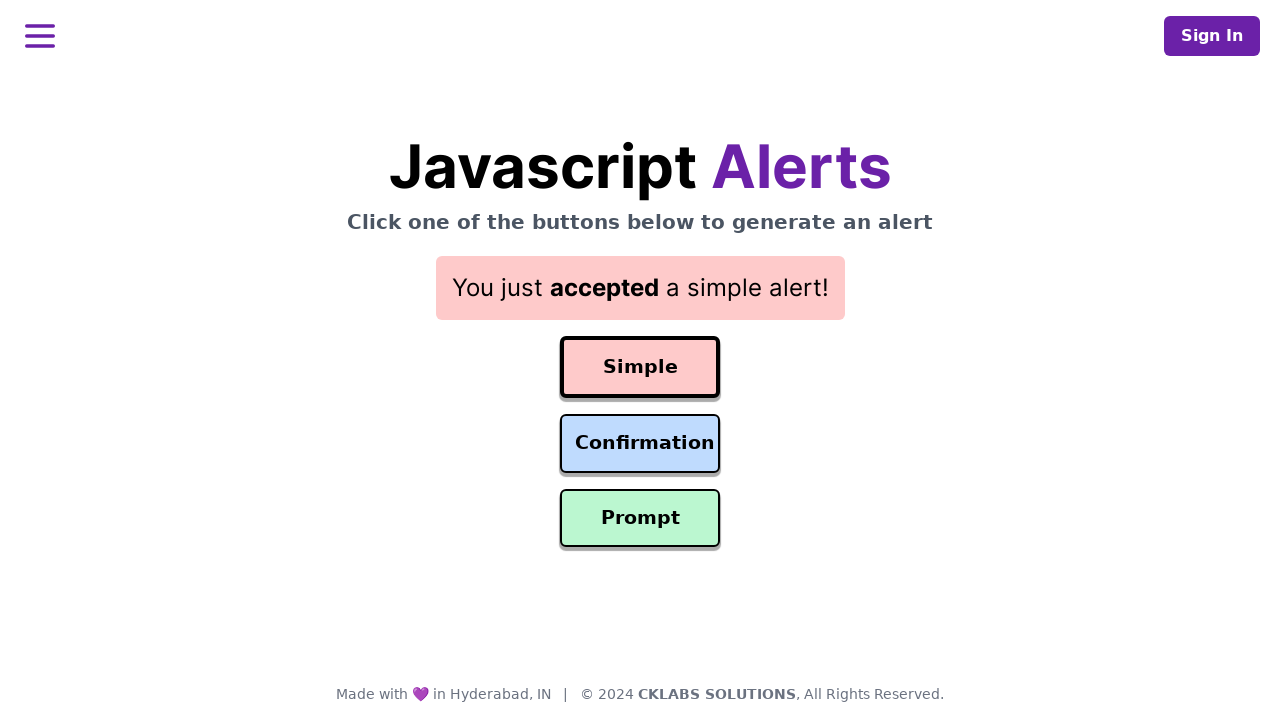

Set up alert dialog handler to accept alerts
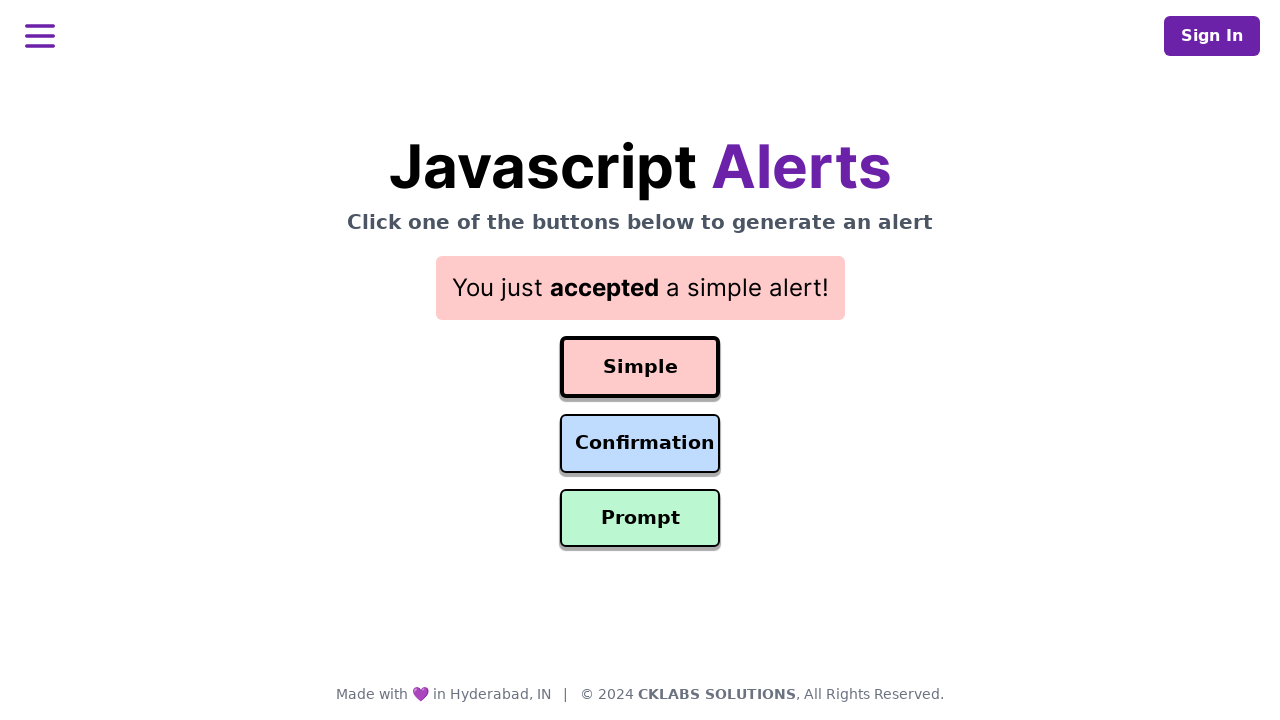

Clicked the simple alert button again to trigger the alert at (640, 367) on #simple
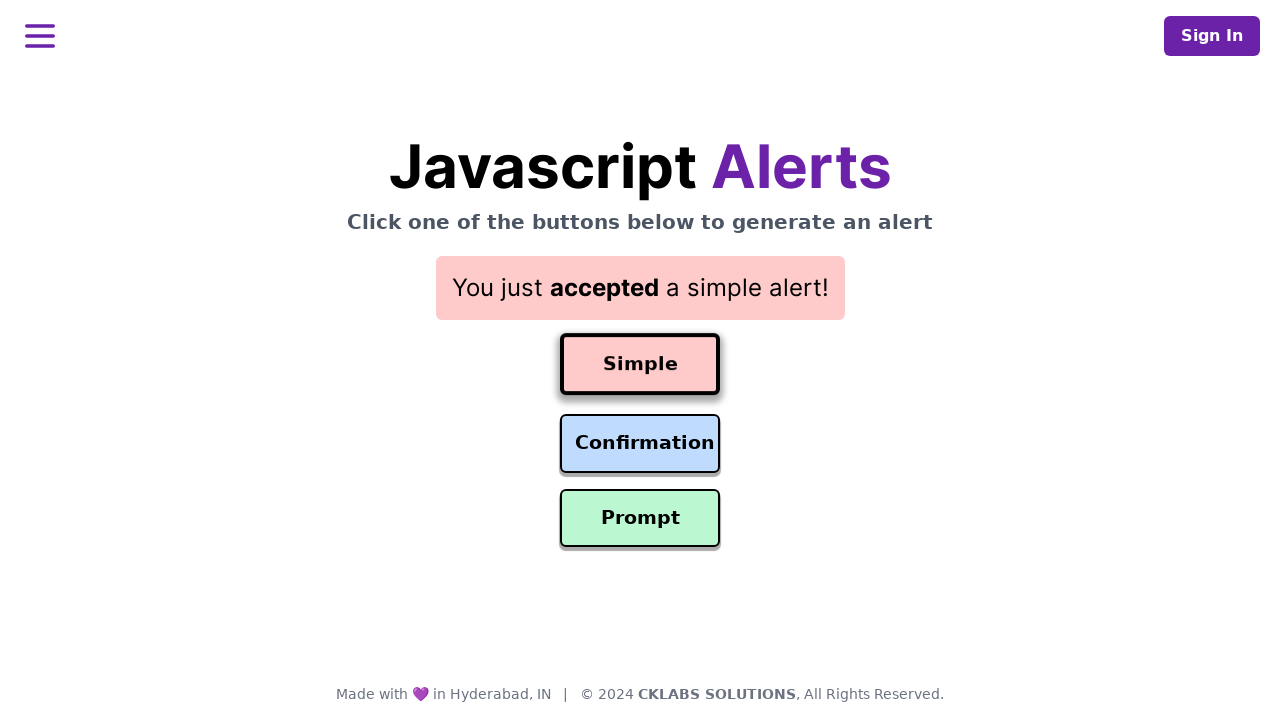

Waited for result text to appear on the page
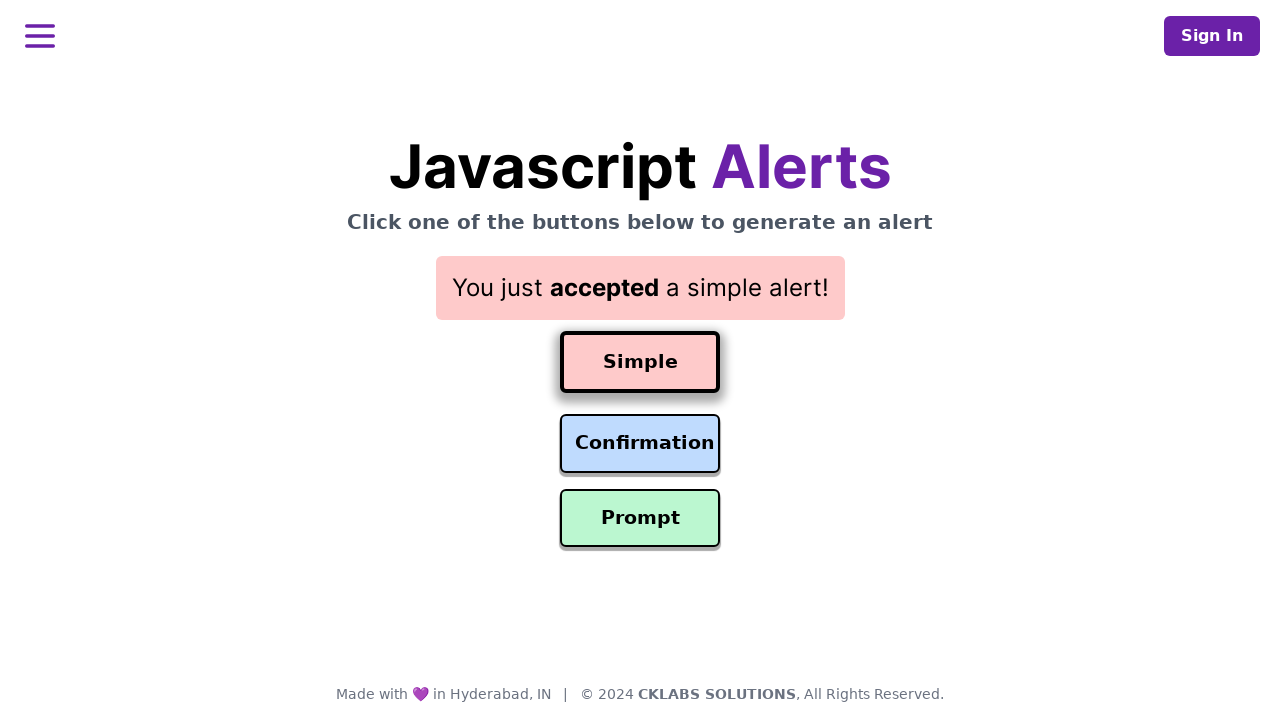

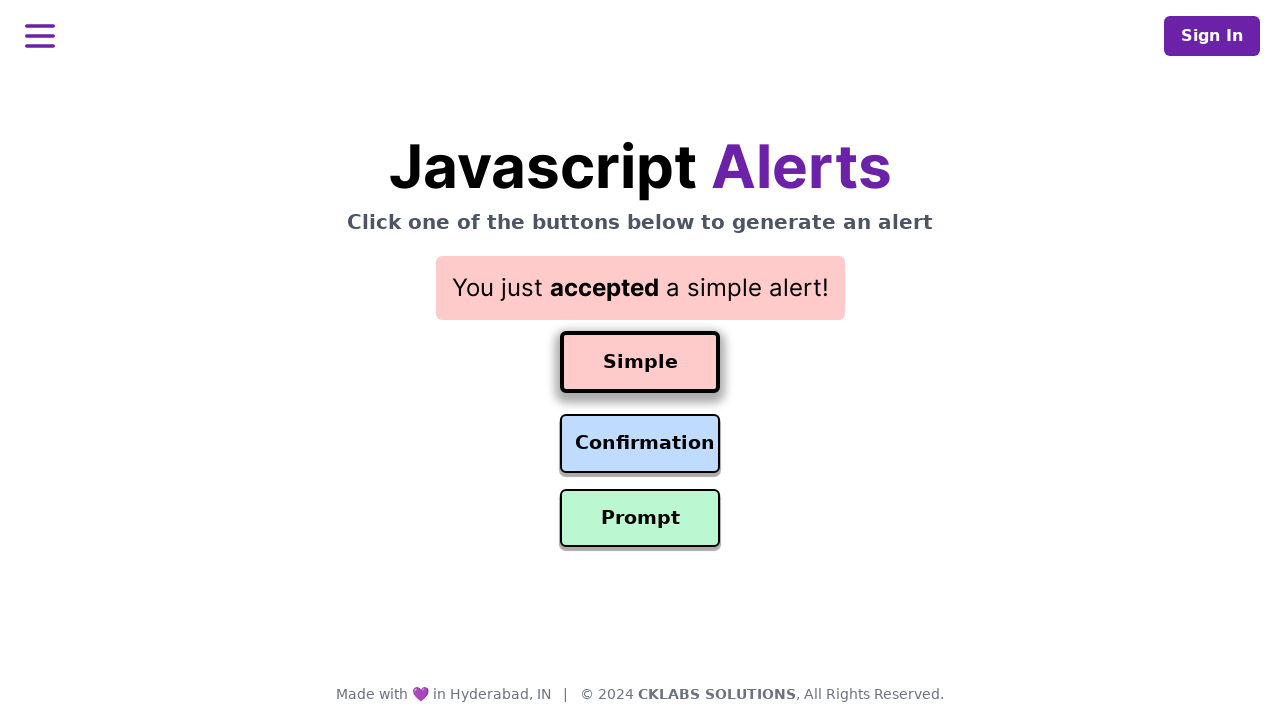